Tests slow loading page by waiting for an alert message to become clickable and verifying it loads properly

Starting URL: https://practice.expandtesting.com/slow

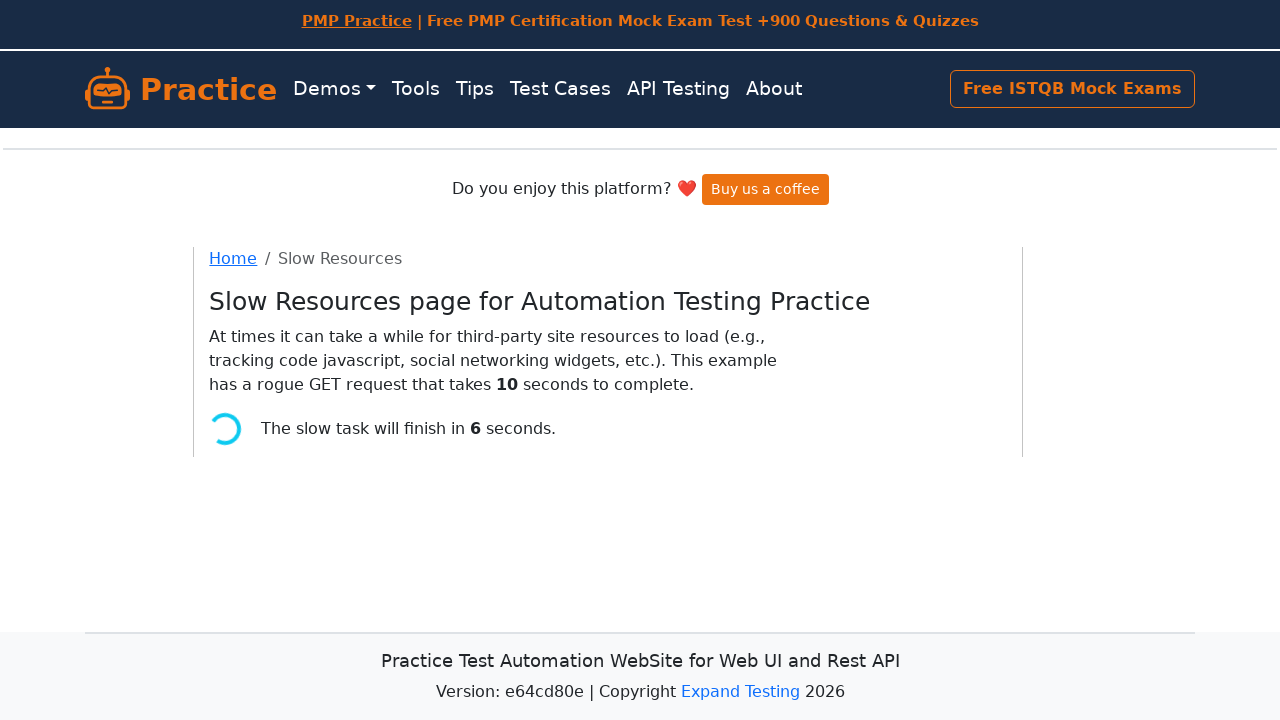

Waited for alert message to appear on slow loading page
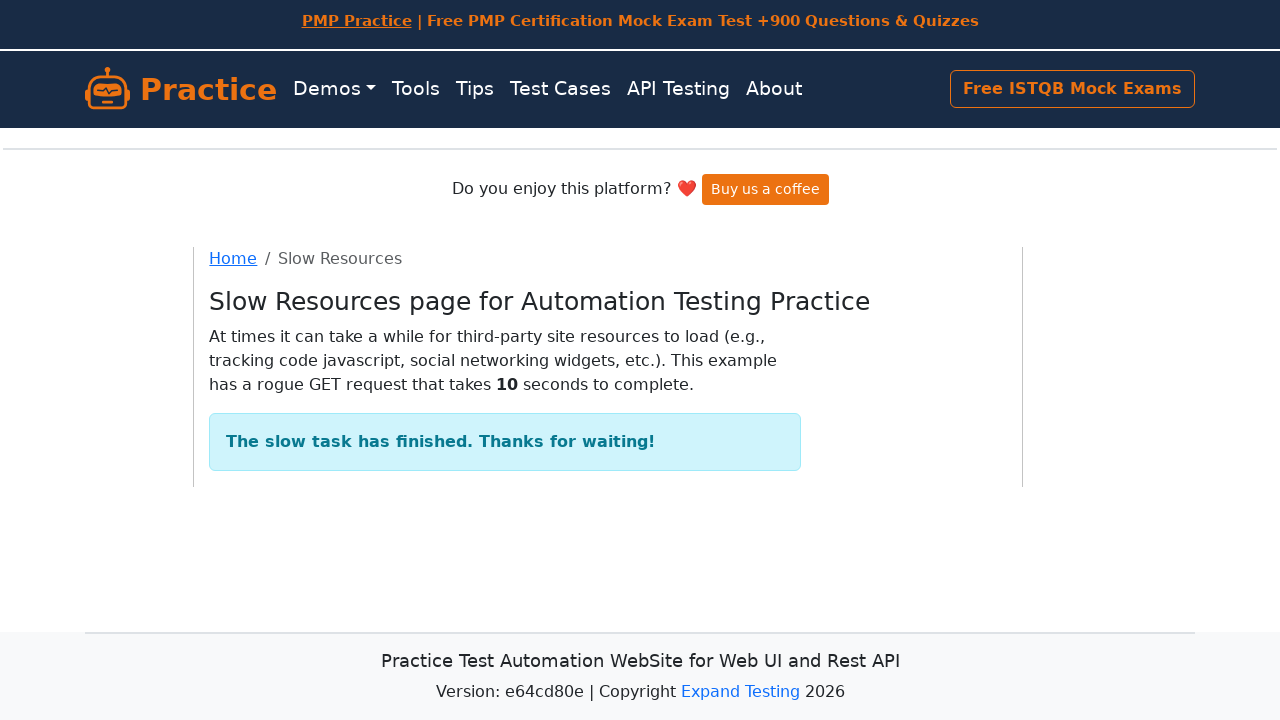

Retrieved alert message text: 'The slow task has finished. Thanks for waiting!'
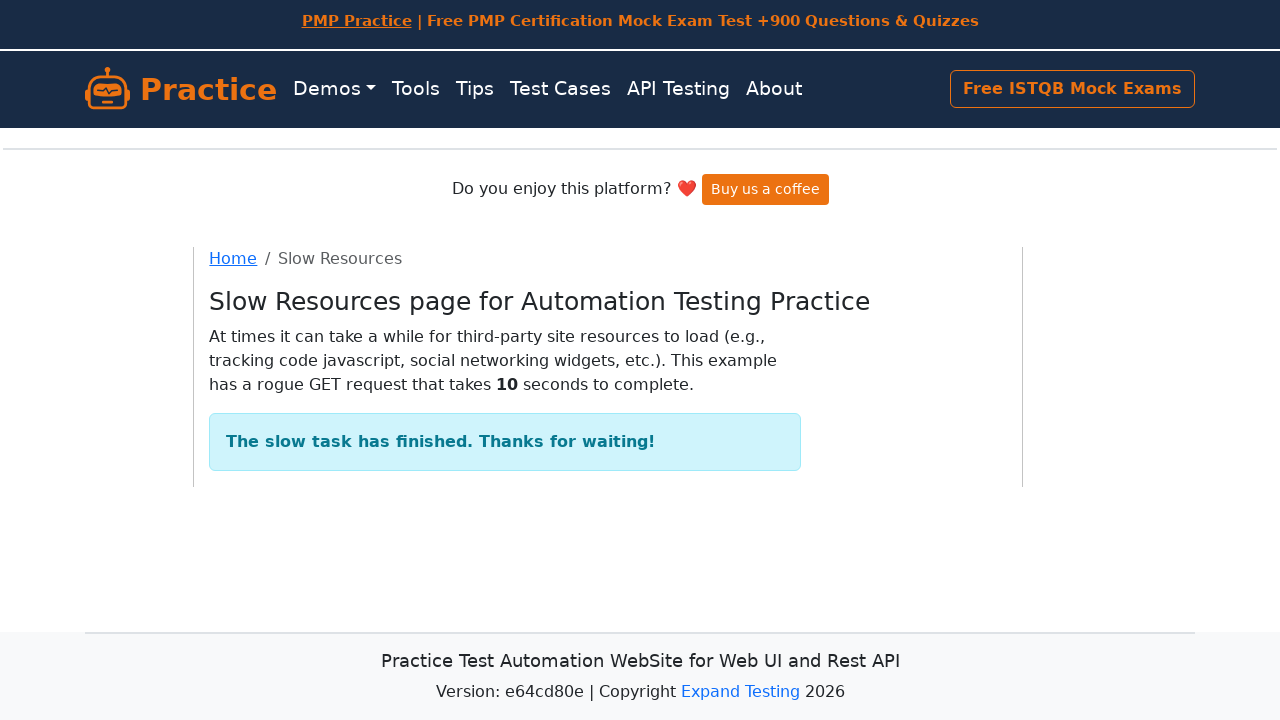

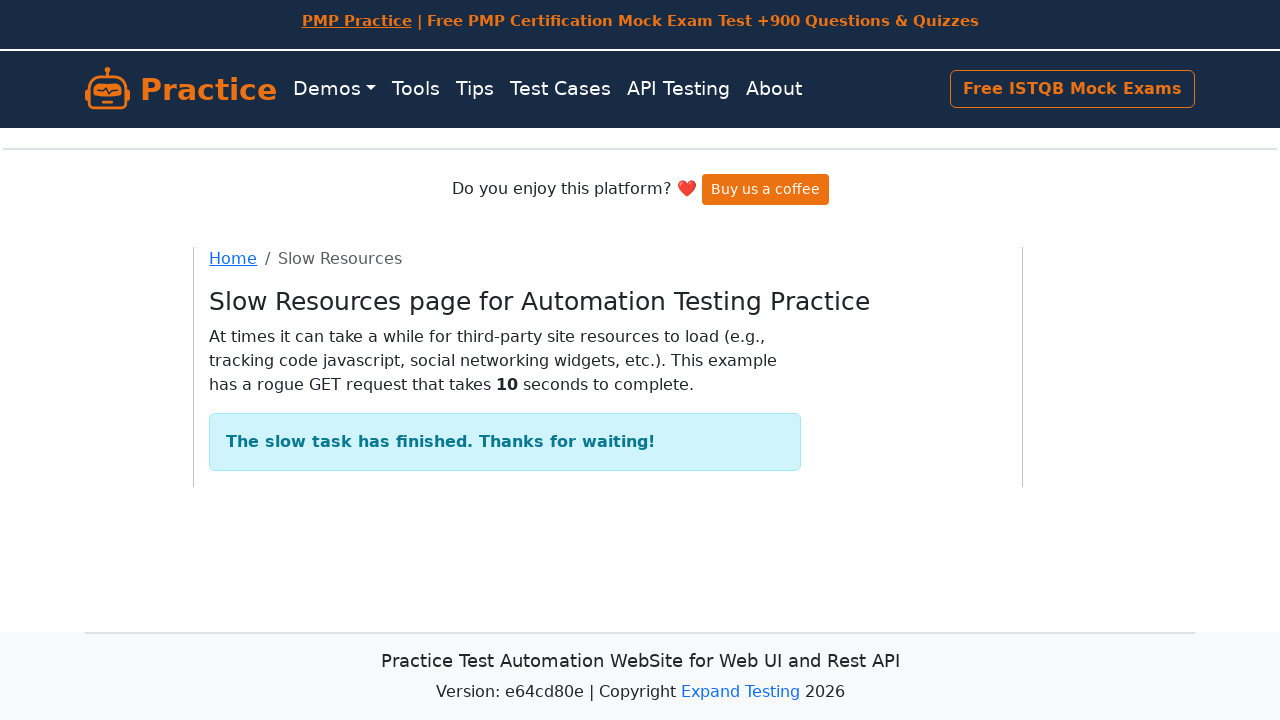